Tests checkbox functionality by navigating to the Checkboxes page, clicking checkboxes to toggle their state, and verifying the checked attribute changes correctly.

Starting URL: https://the-internet.herokuapp.com/

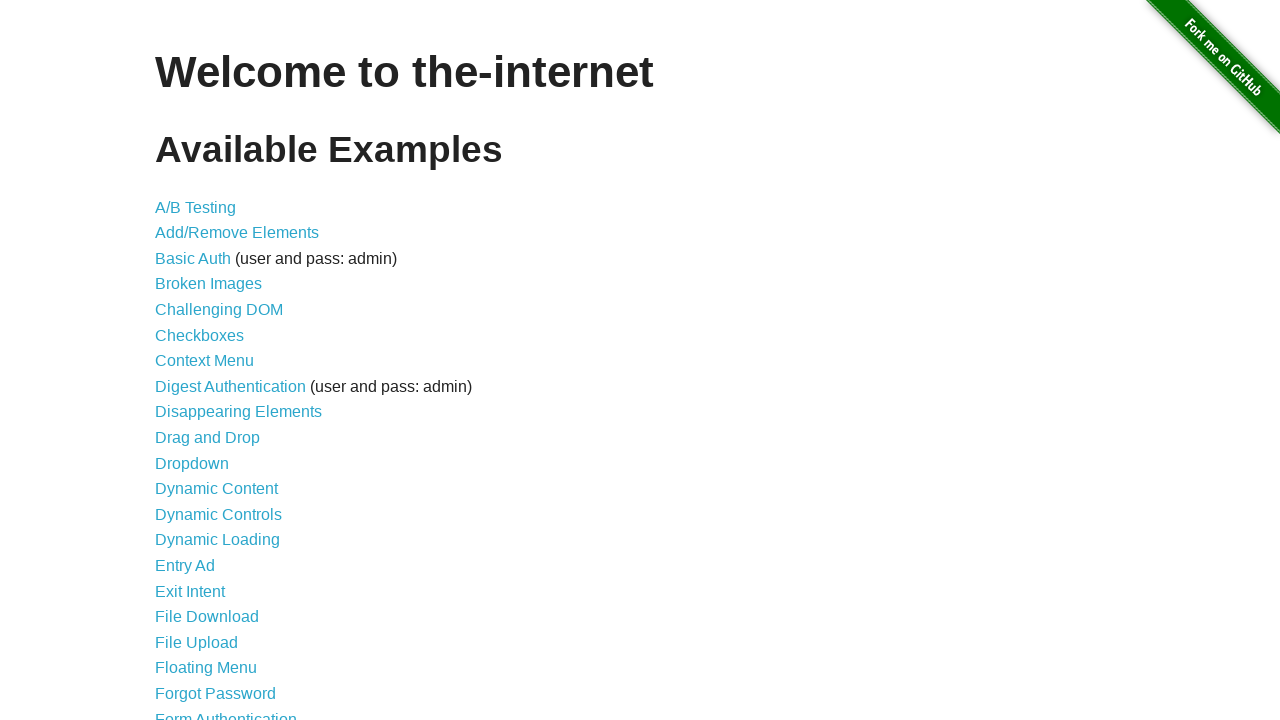

Clicked on Checkboxes link to navigate to the Checkboxes page at (200, 335) on a[href='/checkboxes']
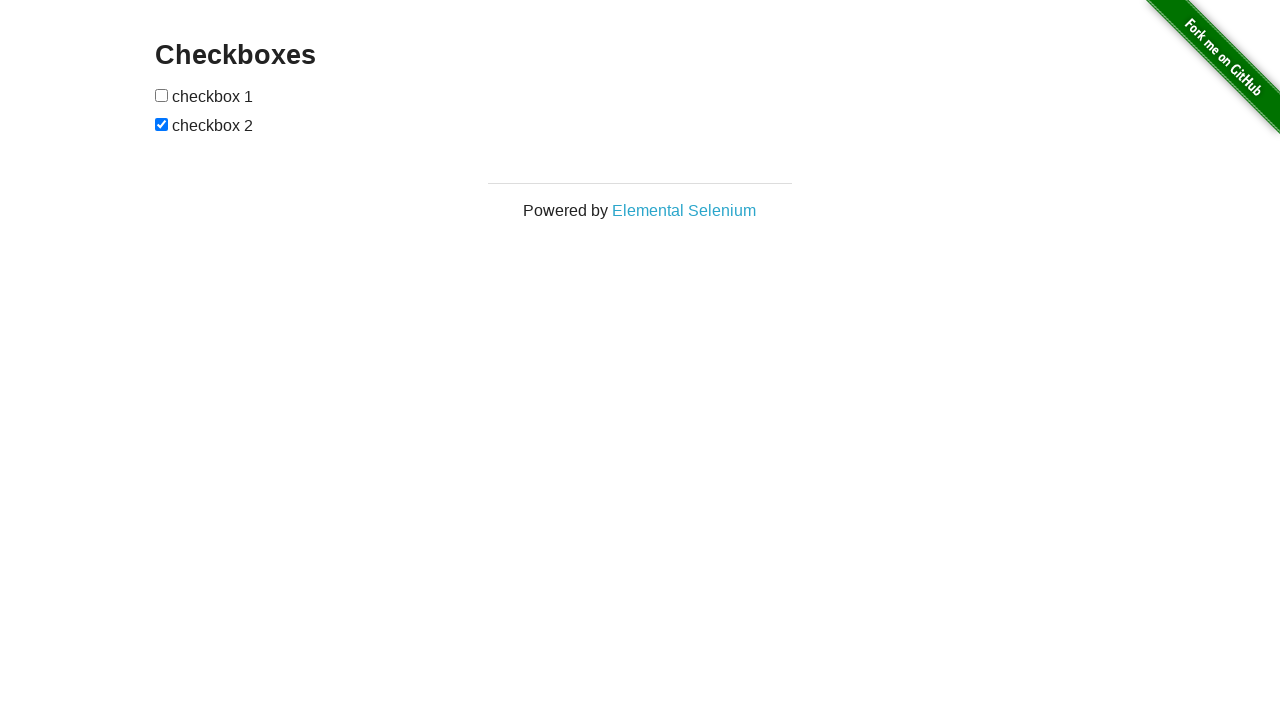

Checkboxes page loaded successfully
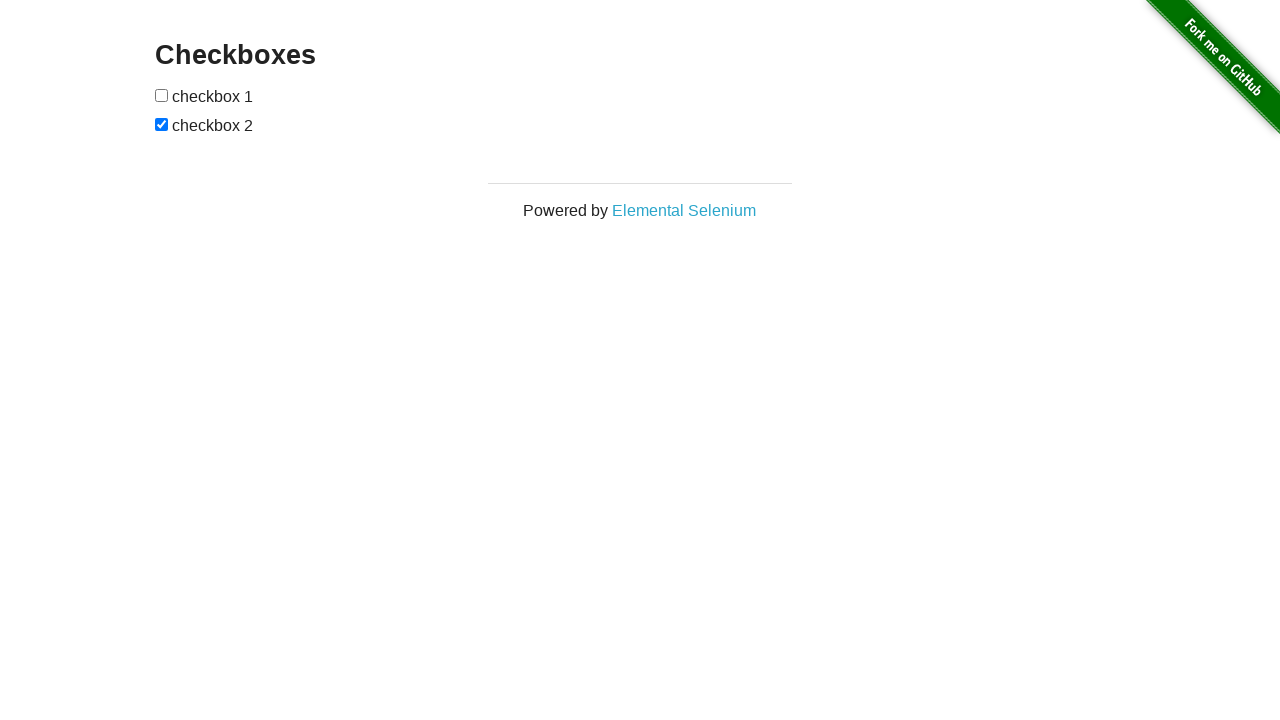

Located first checkbox element
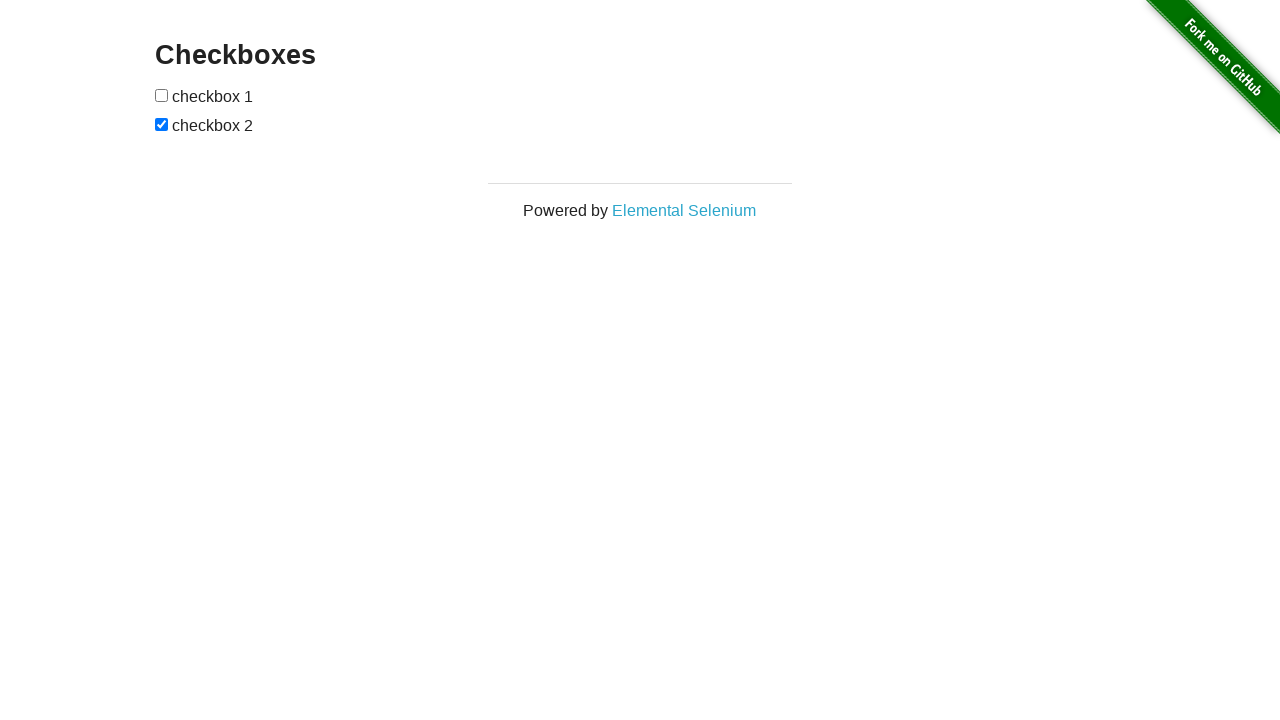

Located second checkbox element
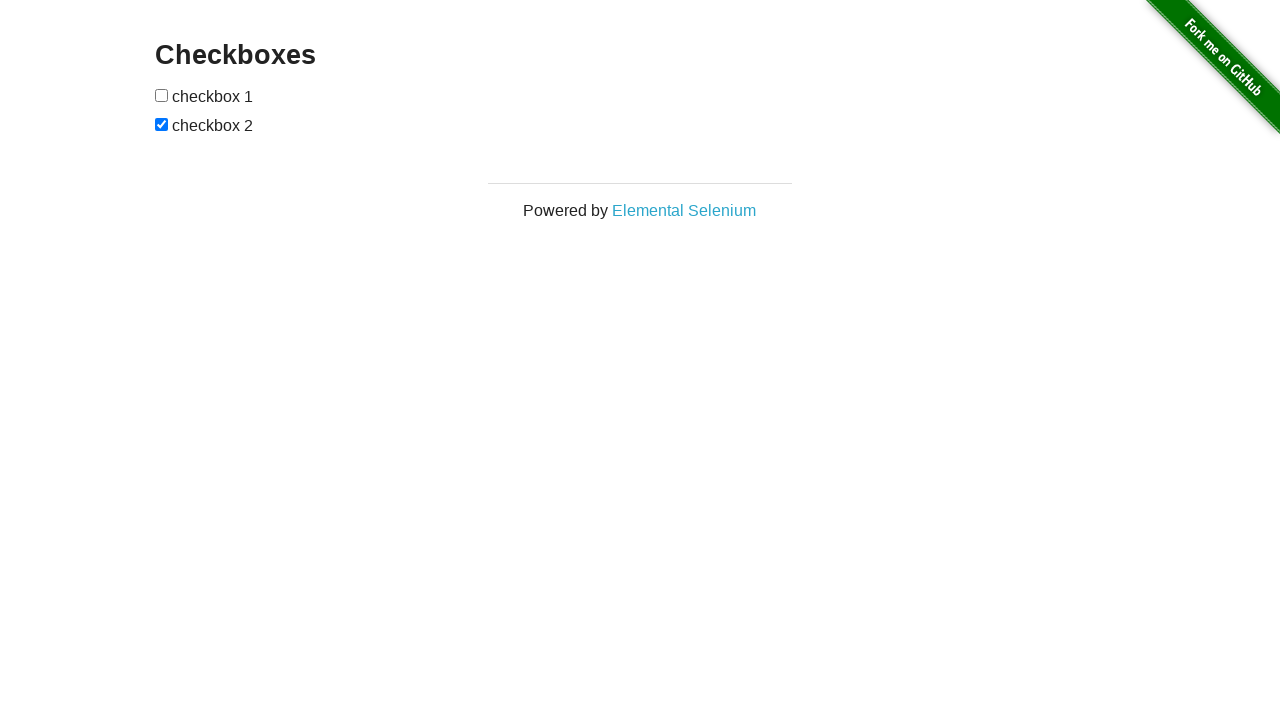

Clicked first checkbox to toggle its state at (162, 95) on form#checkboxes input >> nth=0
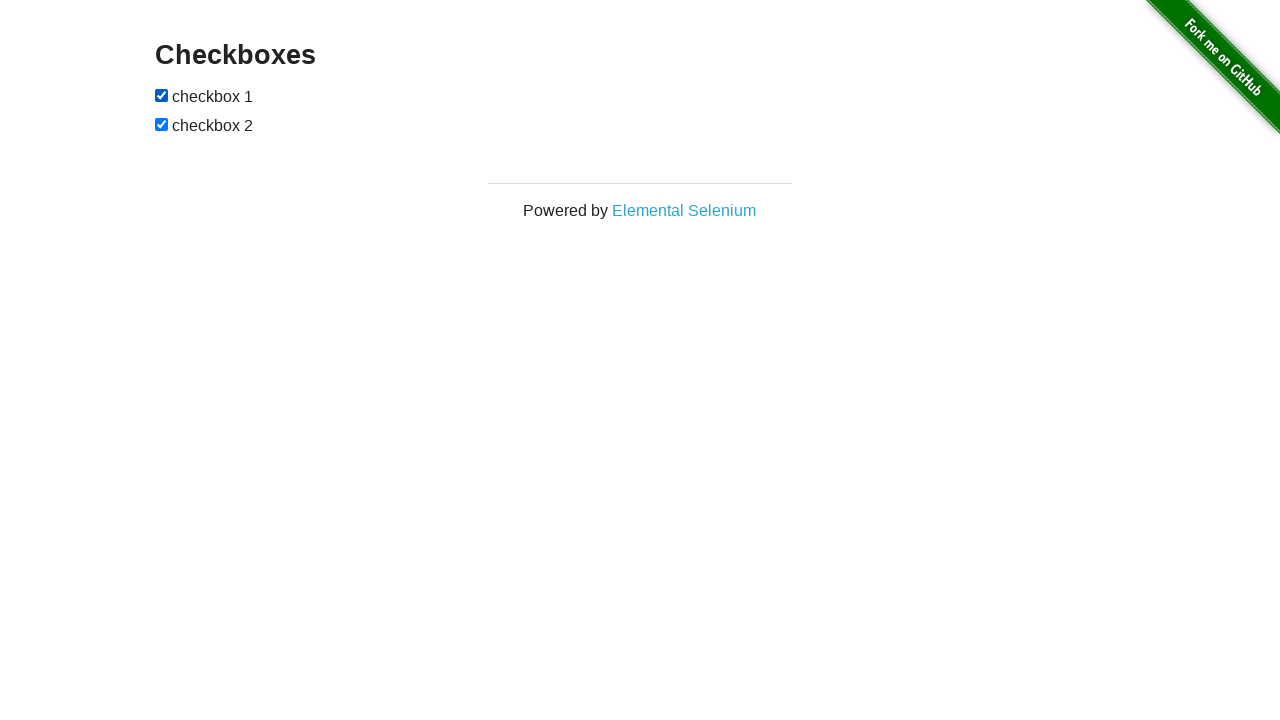

Clicked second checkbox to toggle its state at (162, 124) on form#checkboxes input >> nth=1
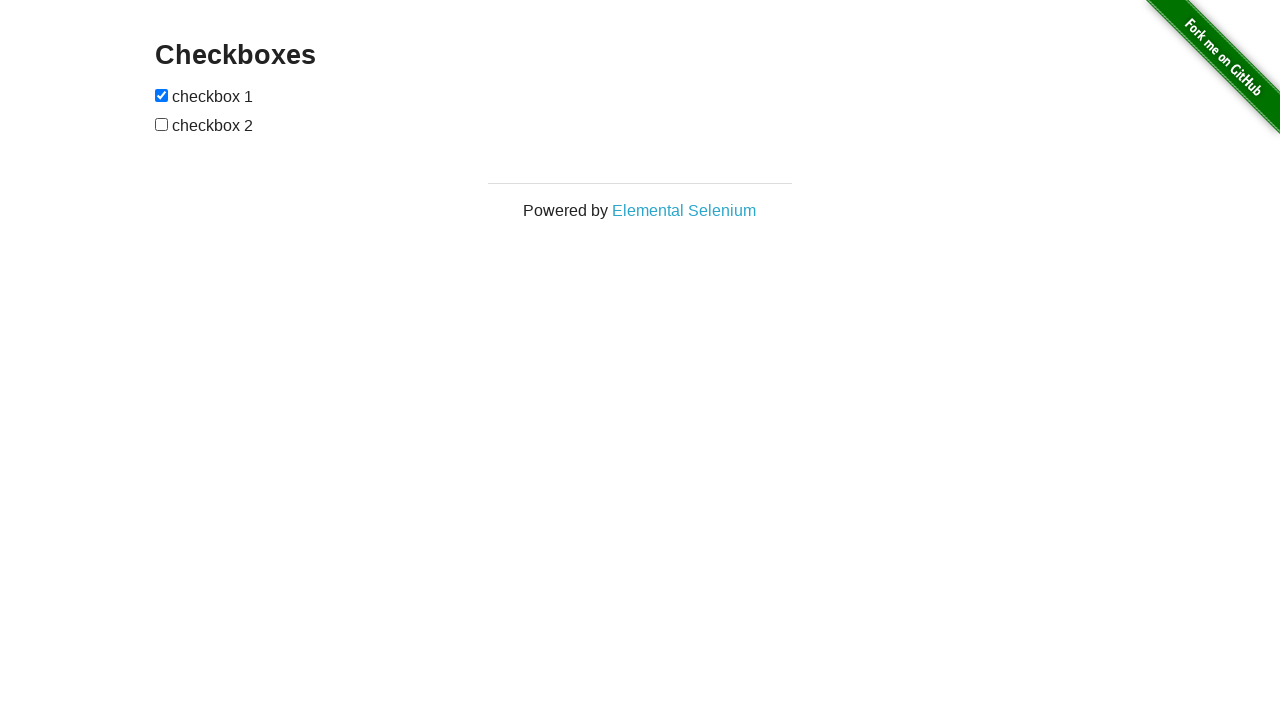

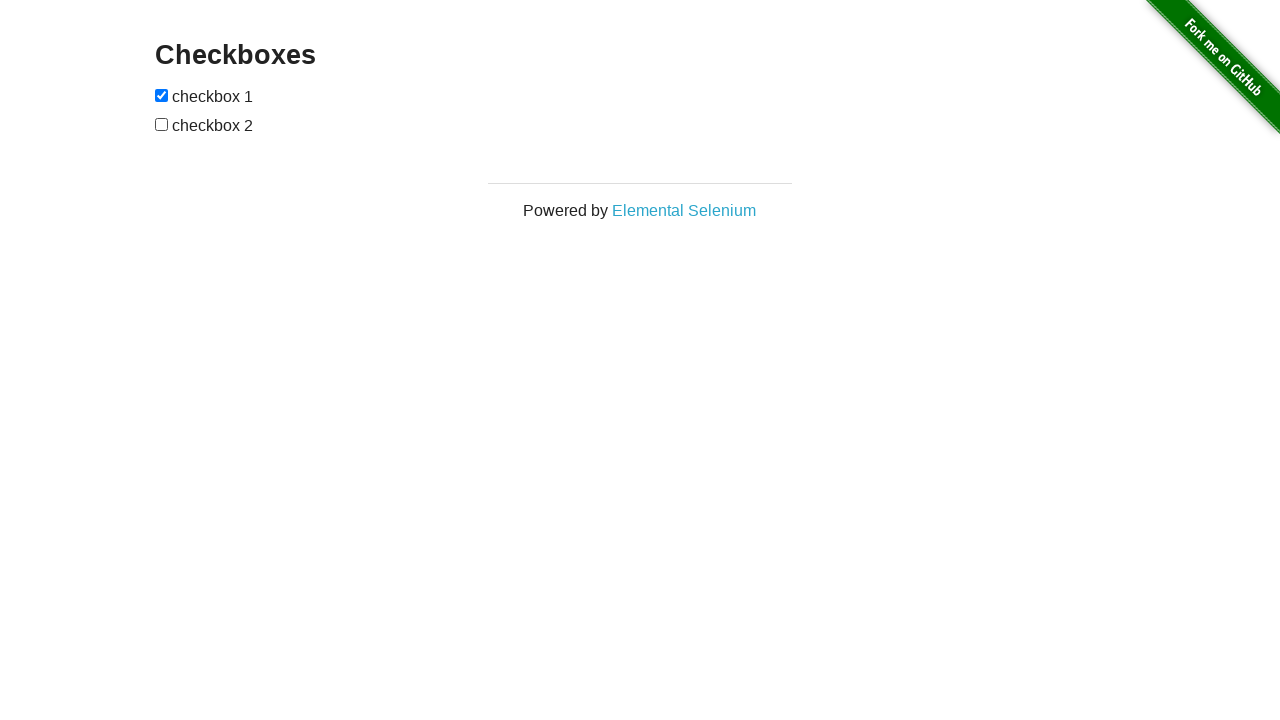